Tests email form field validation by entering an invalid email and verifying the error message is displayed.

Starting URL: https://webshop-agil-testautomatiserare.netlify.app/checkout

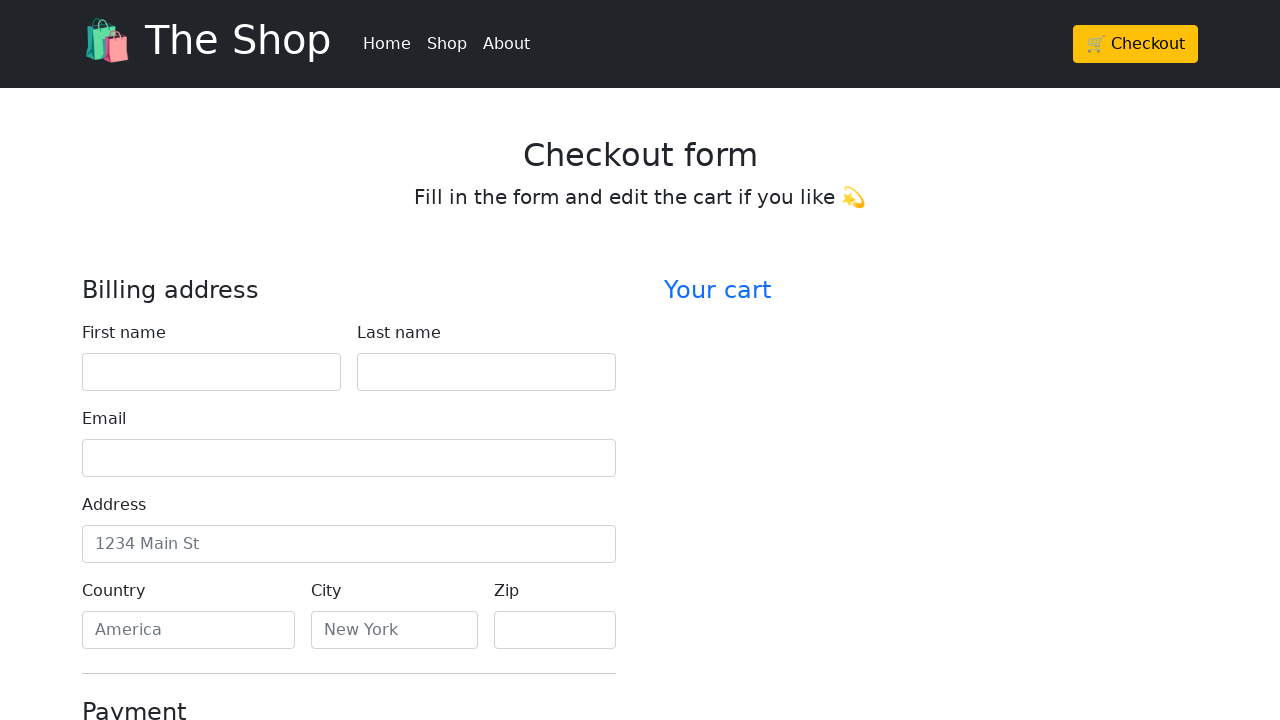

Filled email field with invalid email 'invalidemail' on #email
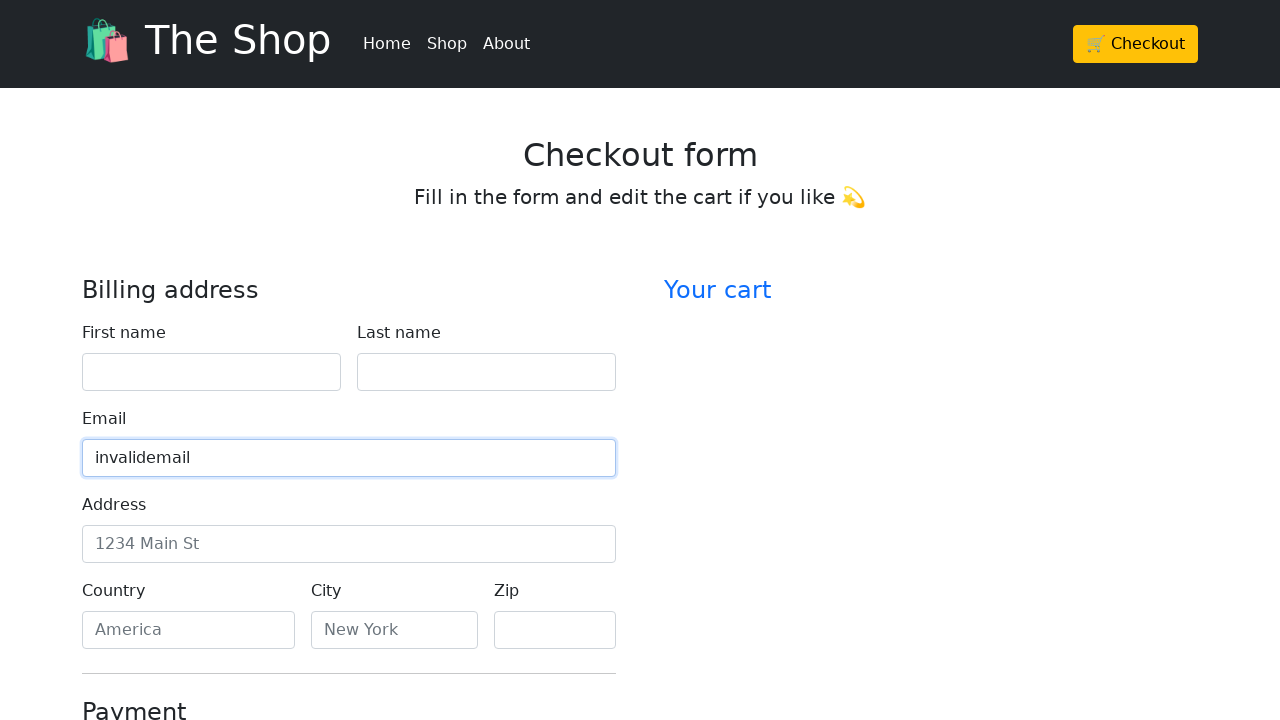

Clicked Continue to checkout button at (349, 575) on body > main > div.row.g-5 > div.col-md-7.col-lg-6 > form > button
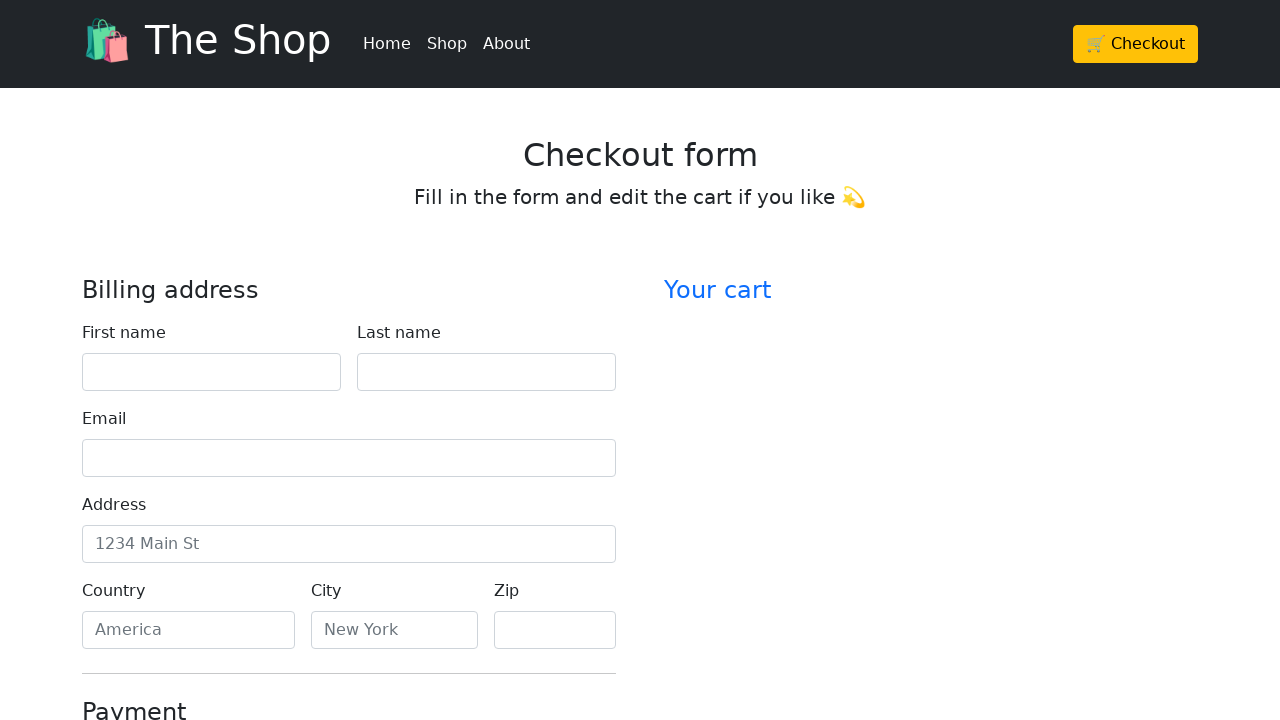

Retrieved error message text from invalid email feedback element
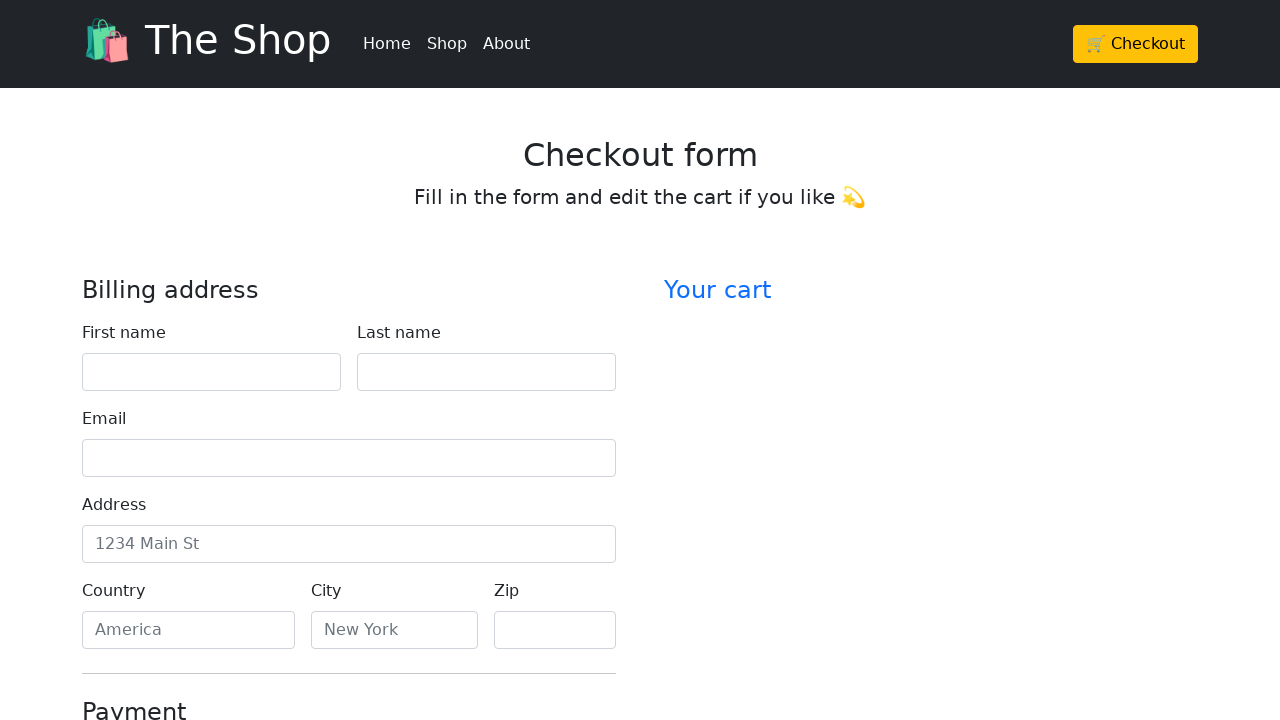

Verified that error message is displayed and not empty
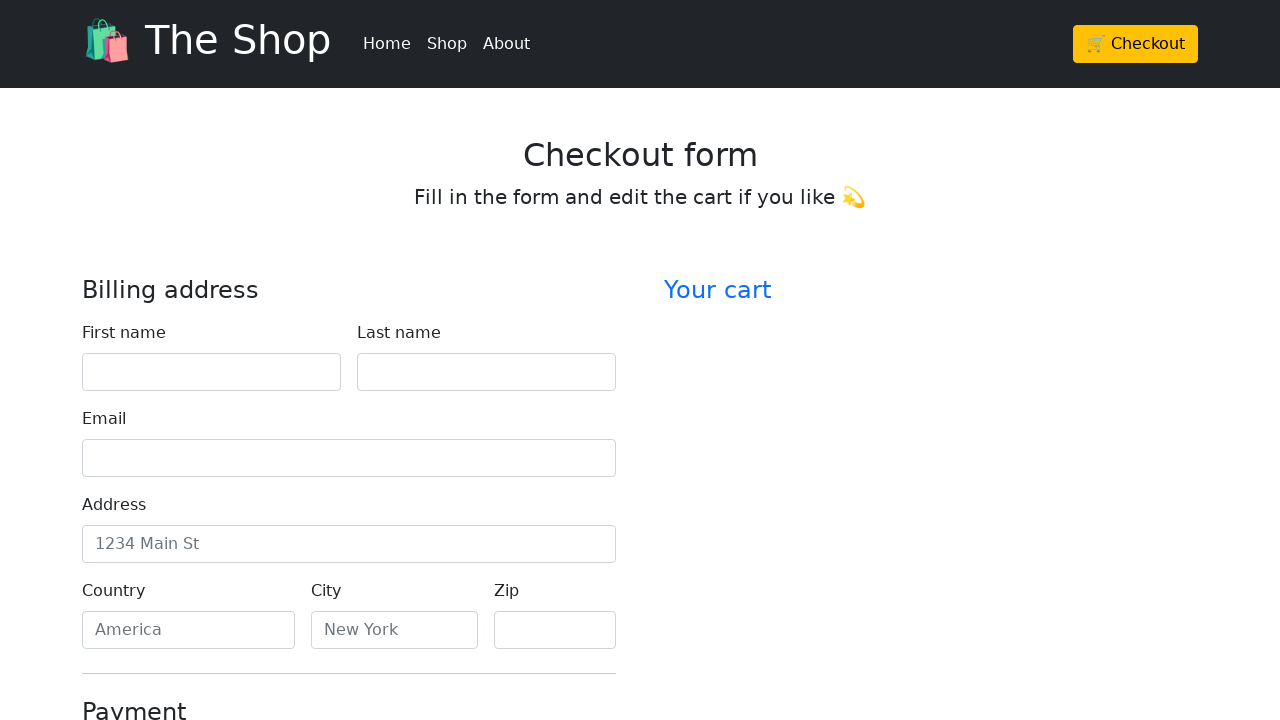

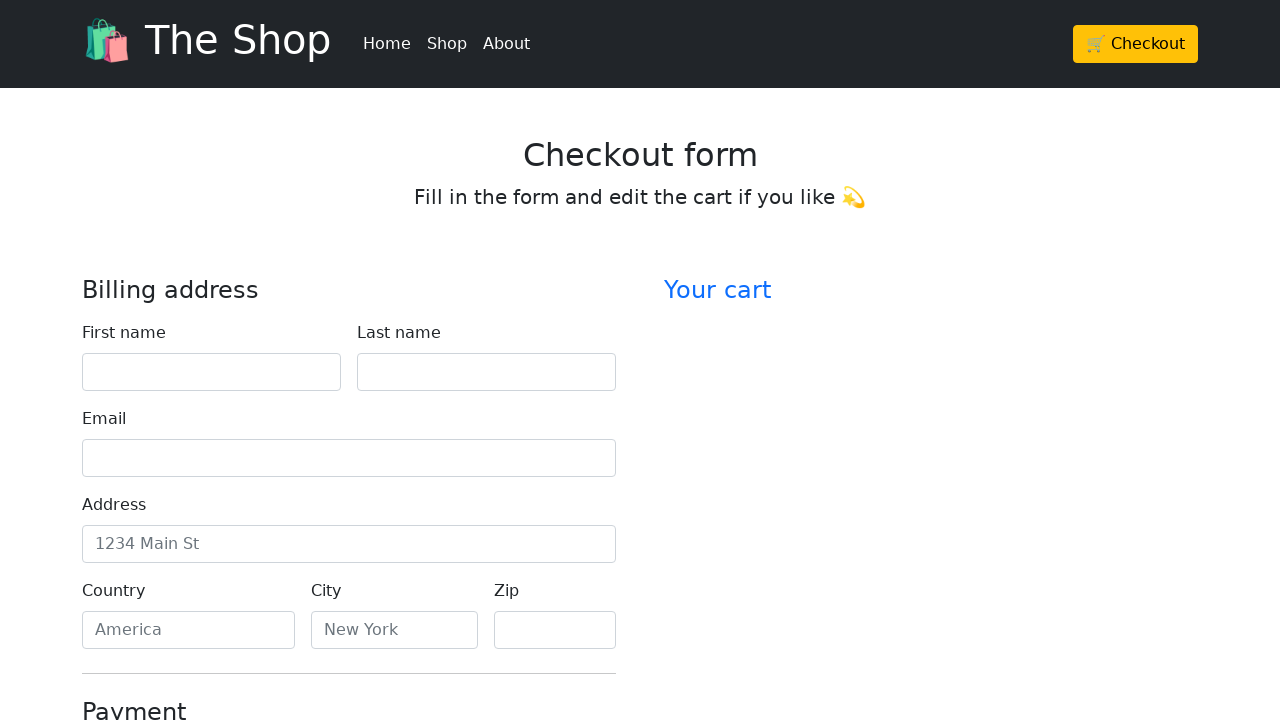